Tests multi-select dropdown functionality by selecting and deselecting various options using different methods (by value, text, and index)

Starting URL: https://demoqa.com/select-menu

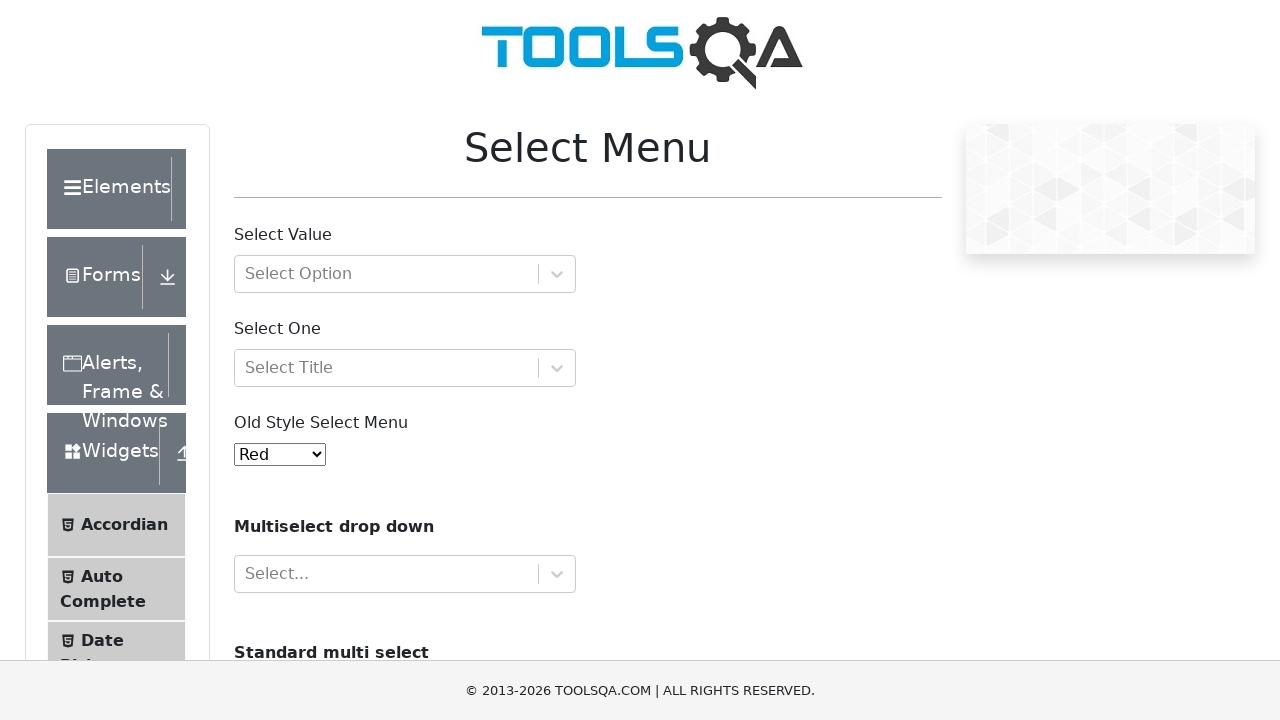

Located the cars multi-select dropdown
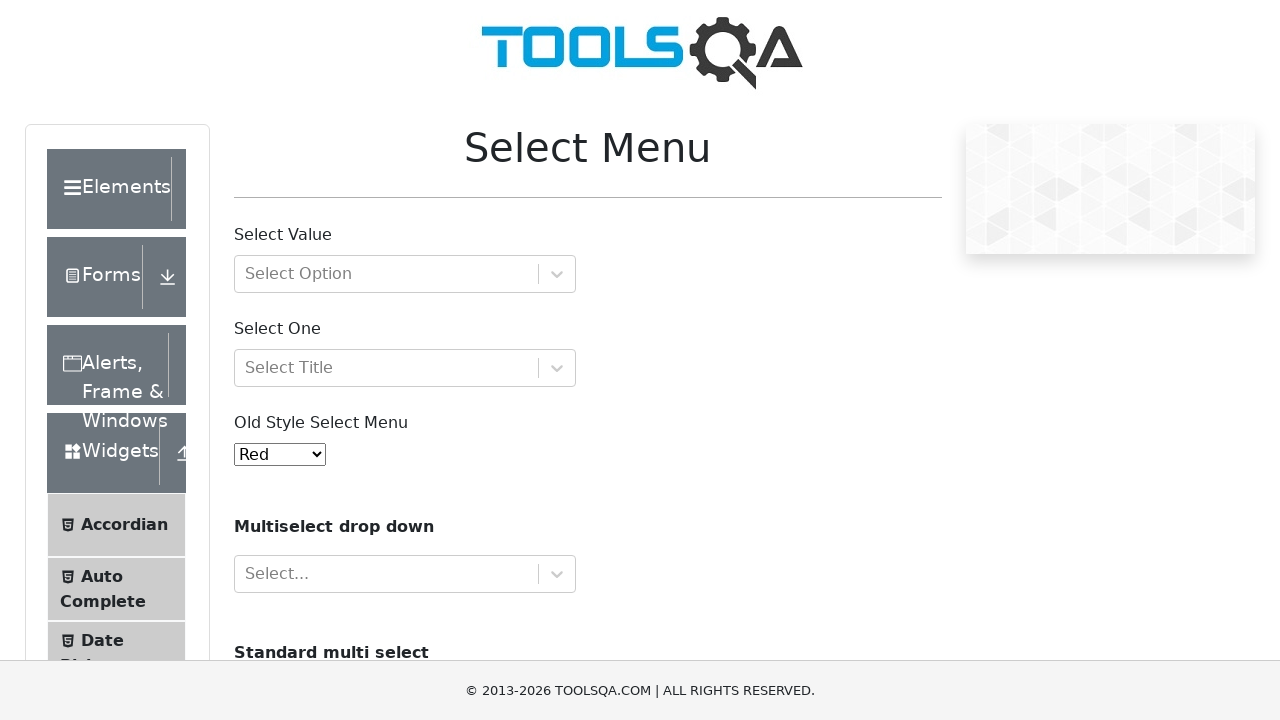

Selected 'Volvo' by value on select[name='cars']
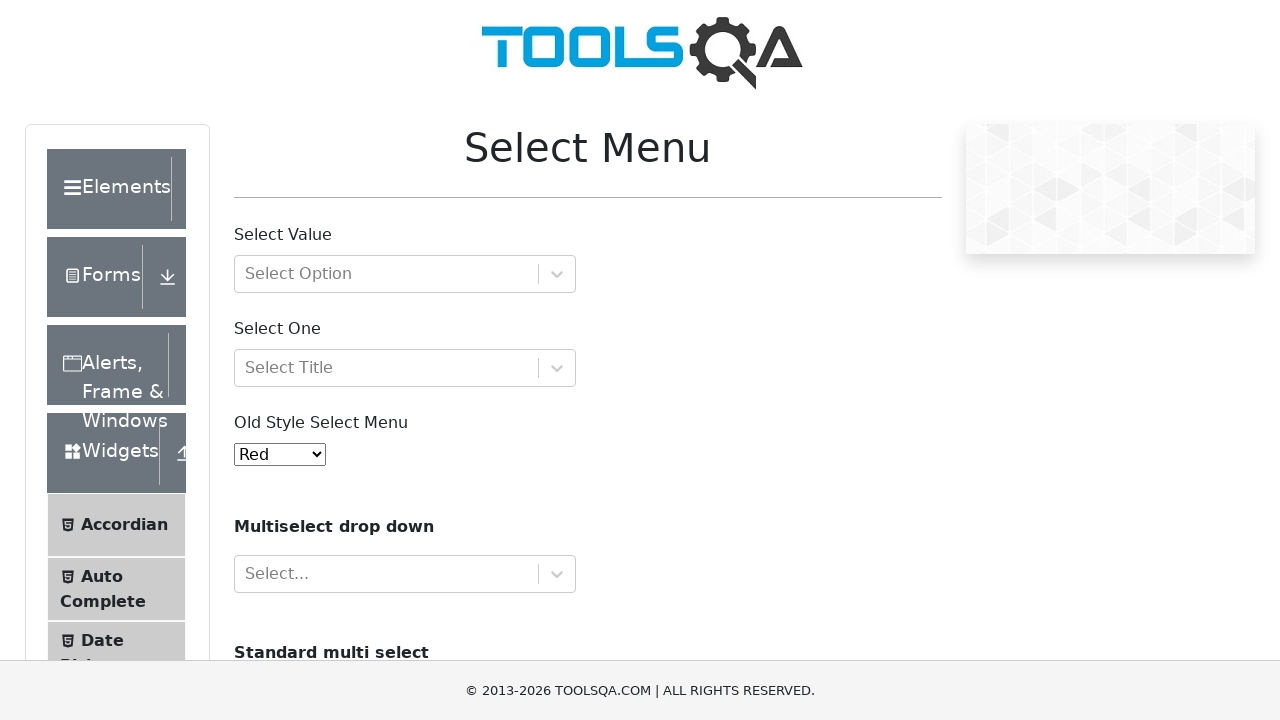

Waited 1 second
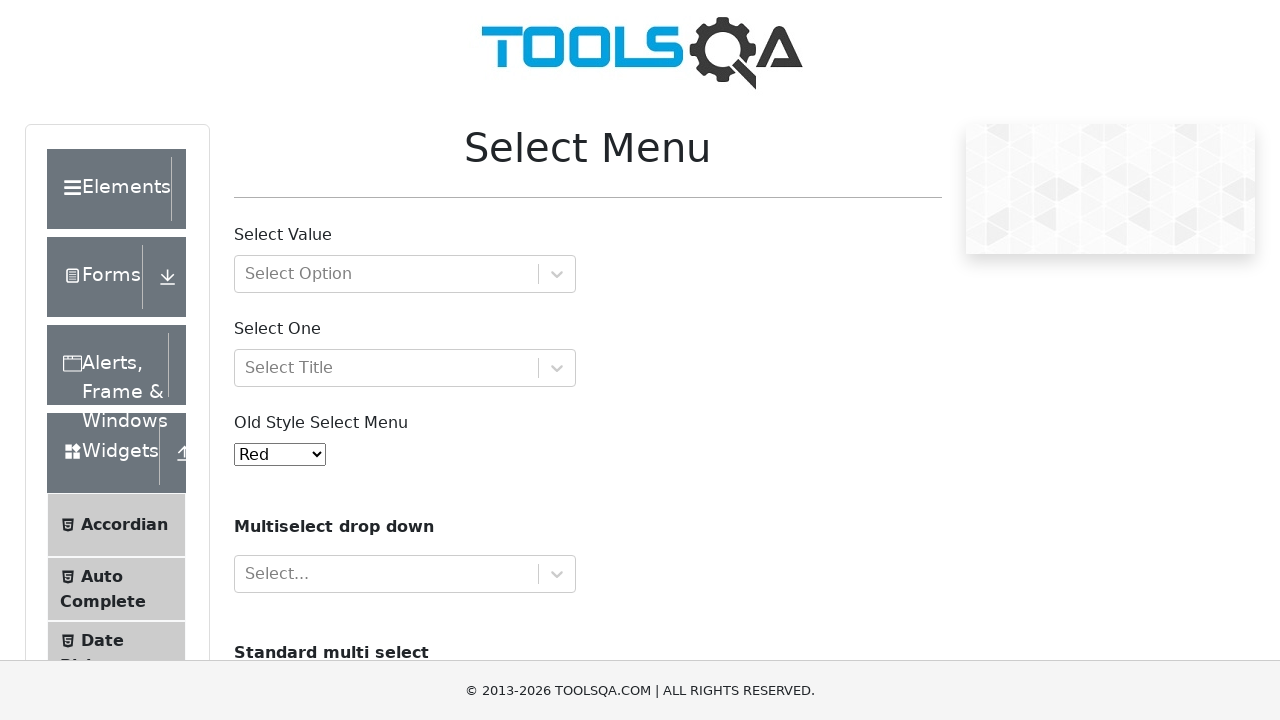

Selected 'Saab' by visible text on select[name='cars']
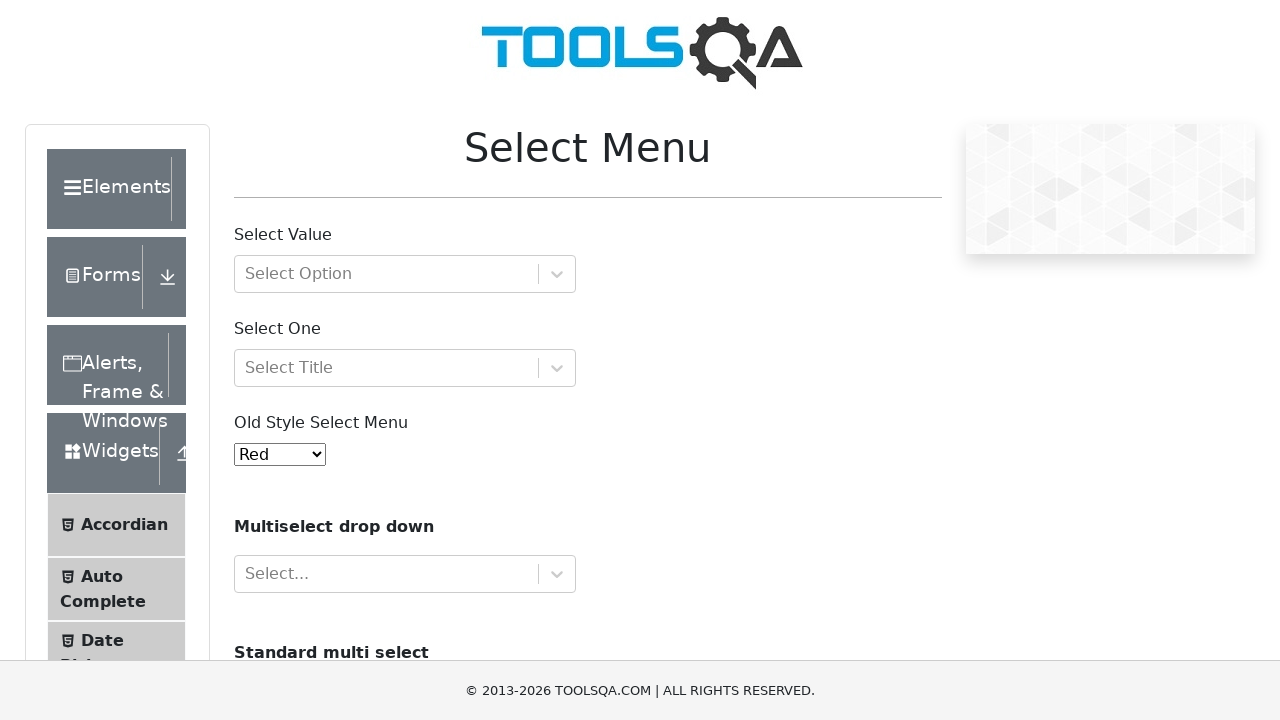

Waited 1 second
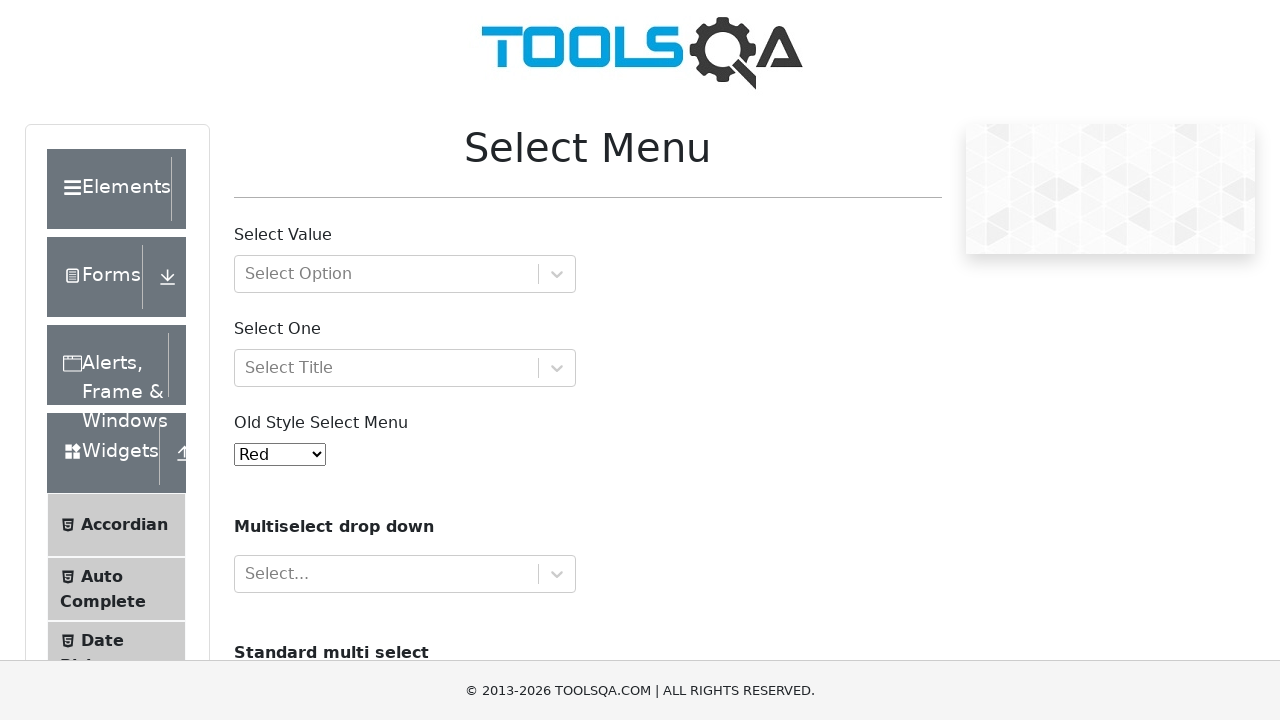

Selected option at index 3 (Audi) on select[name='cars']
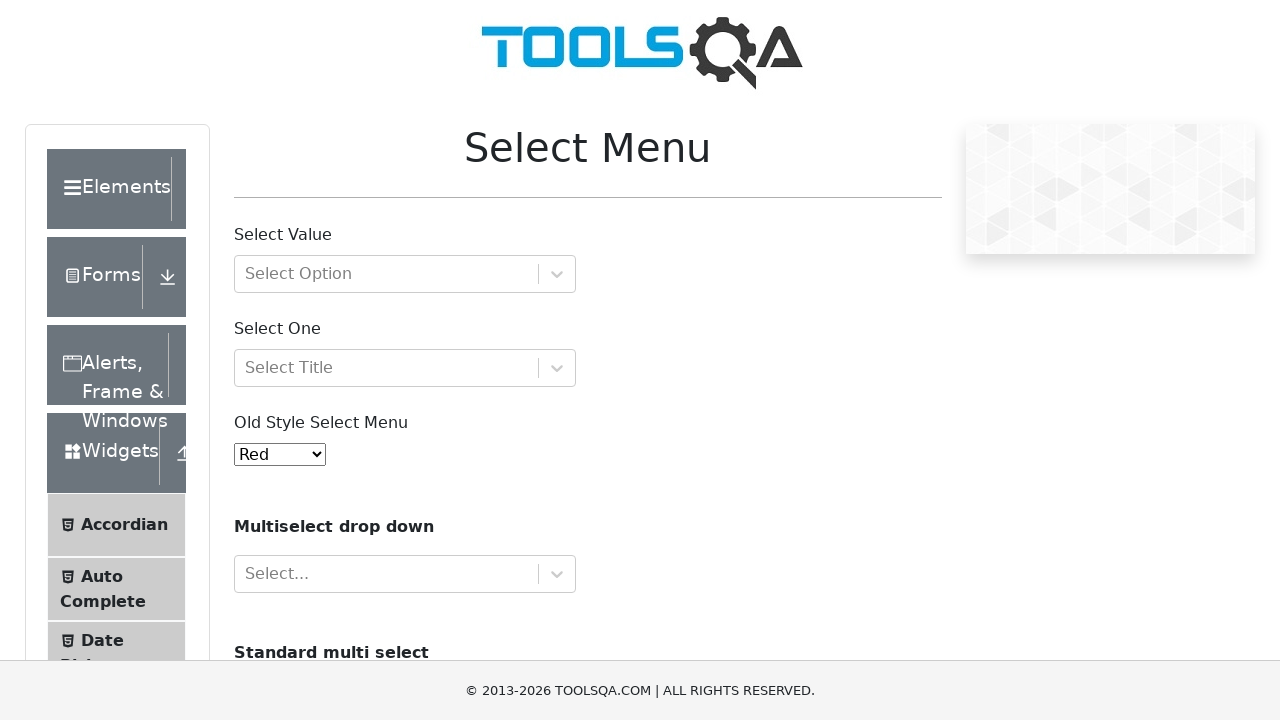

Waited 1 second
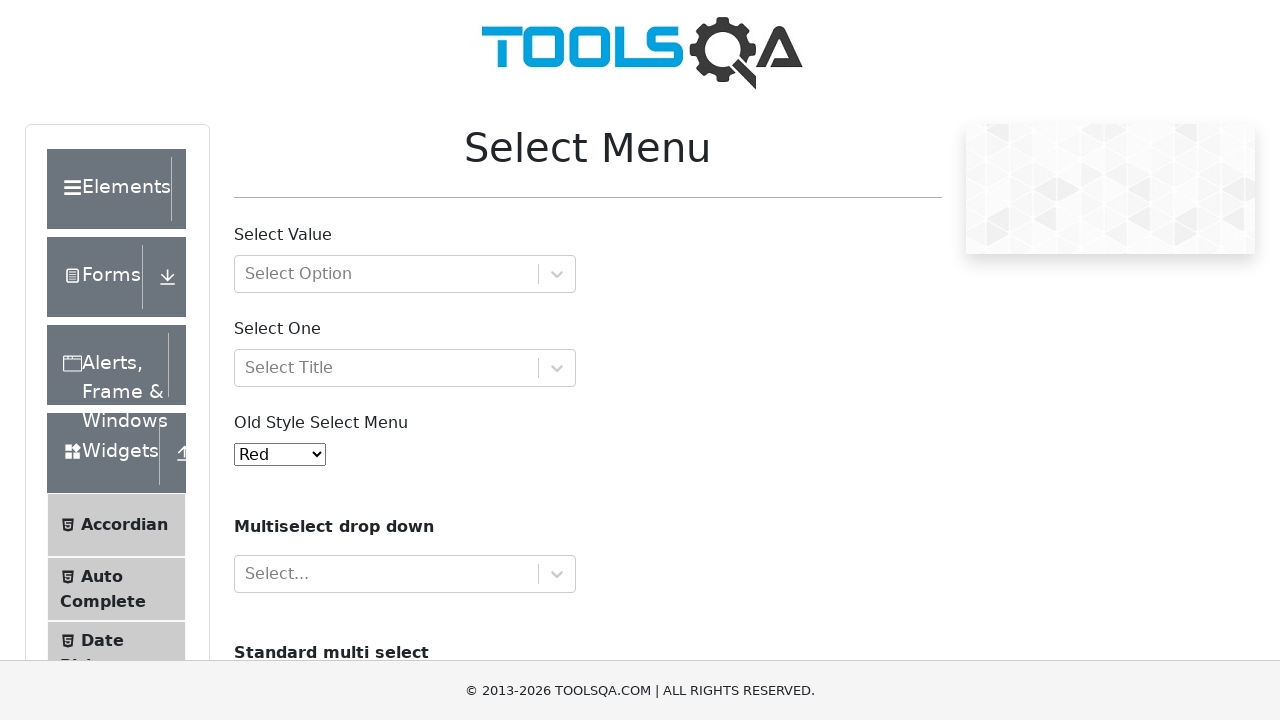

Pressed Control key down
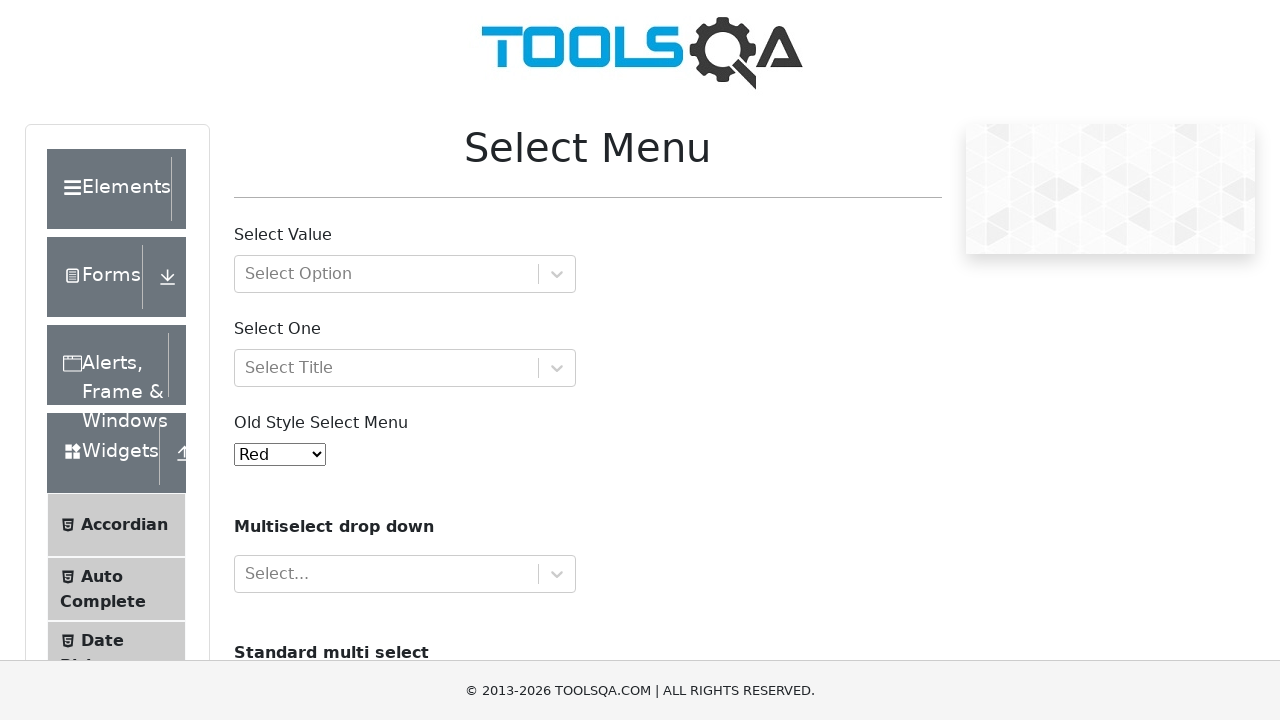

Clicked Audi option (index 3) while holding Control to deselect at (258, 360) on select[name='cars'] option >> nth=3
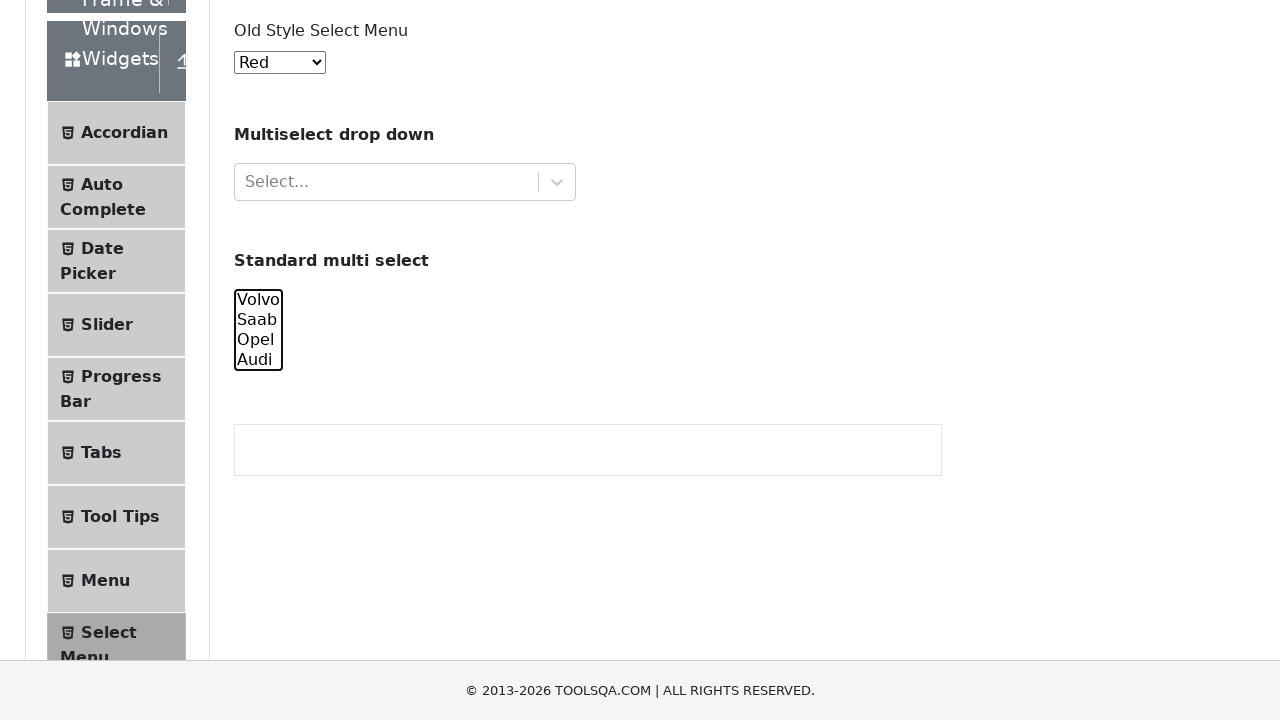

Released Control key
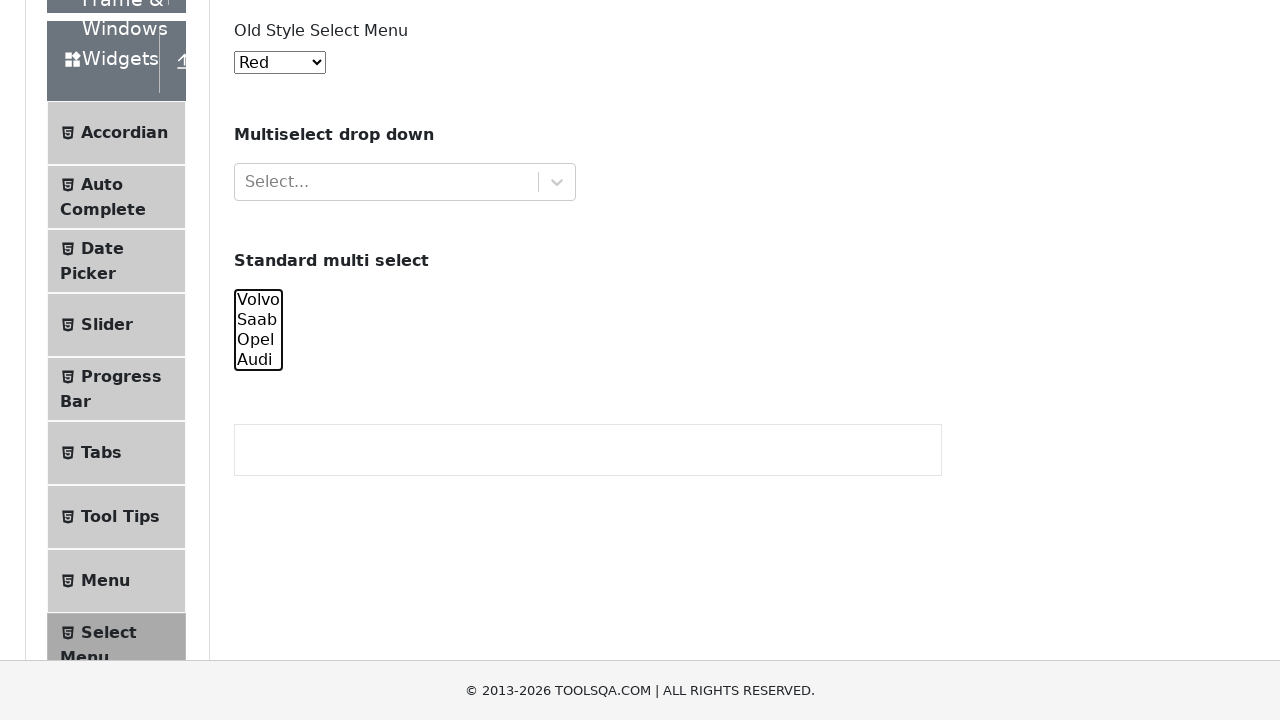

Waited 1 second
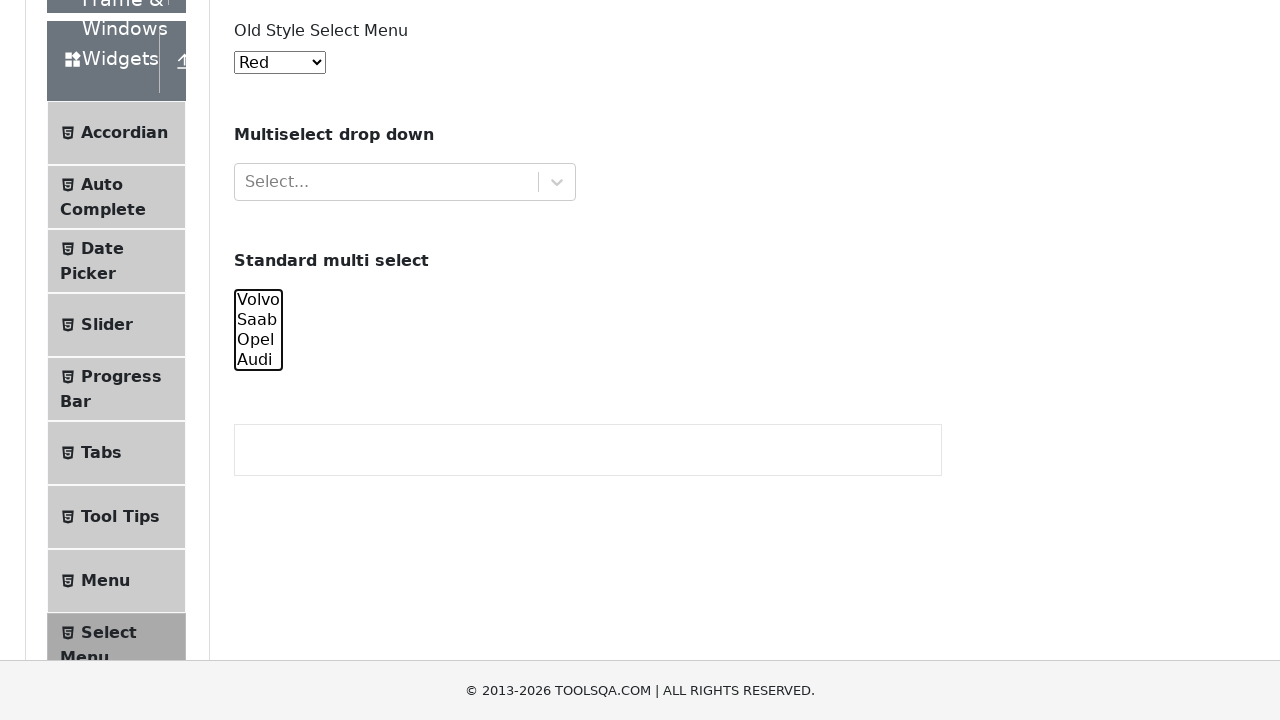

Pressed Control key down
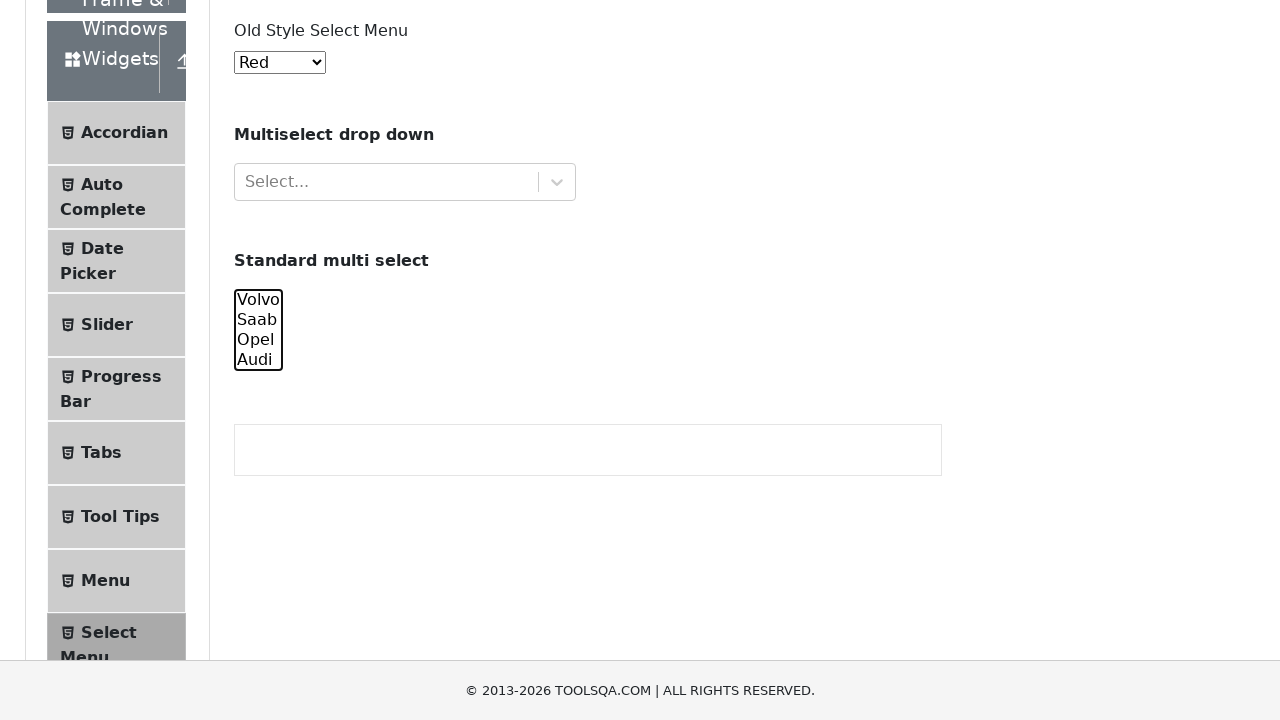

Clicked Volvo option while holding Control to deselect at (258, 300) on select[name='cars'] option[value='volvo']
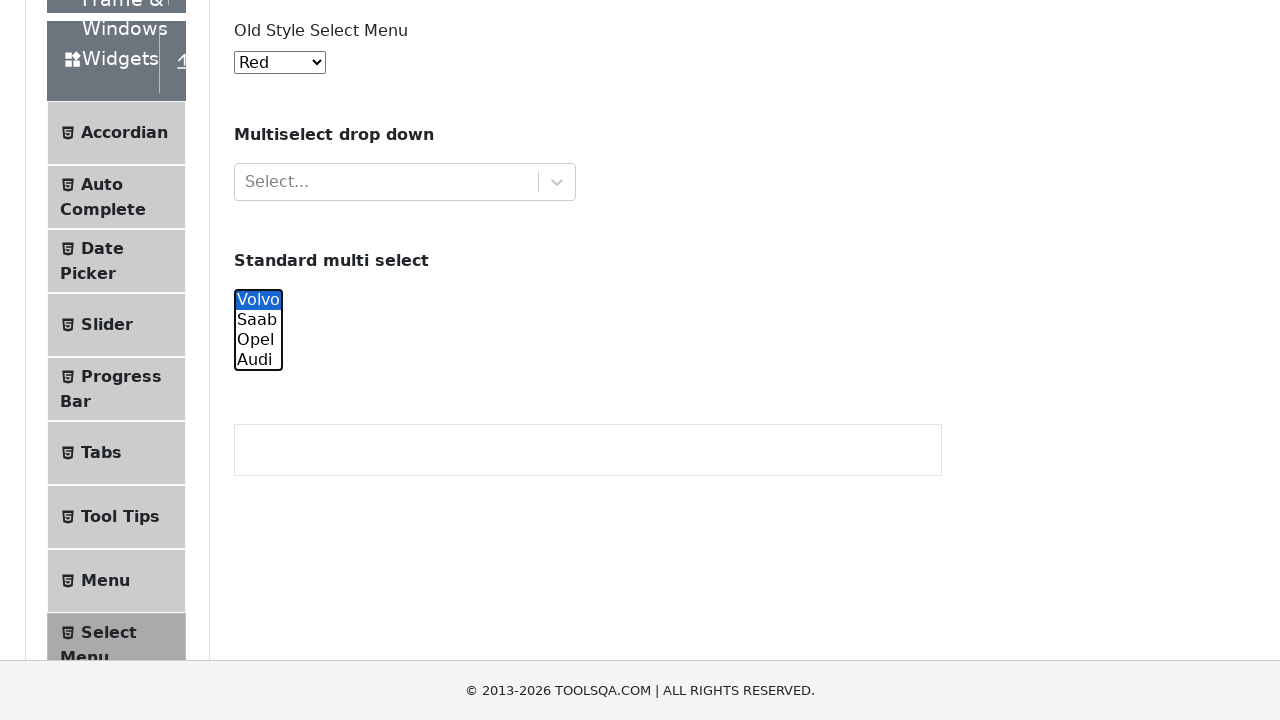

Released Control key
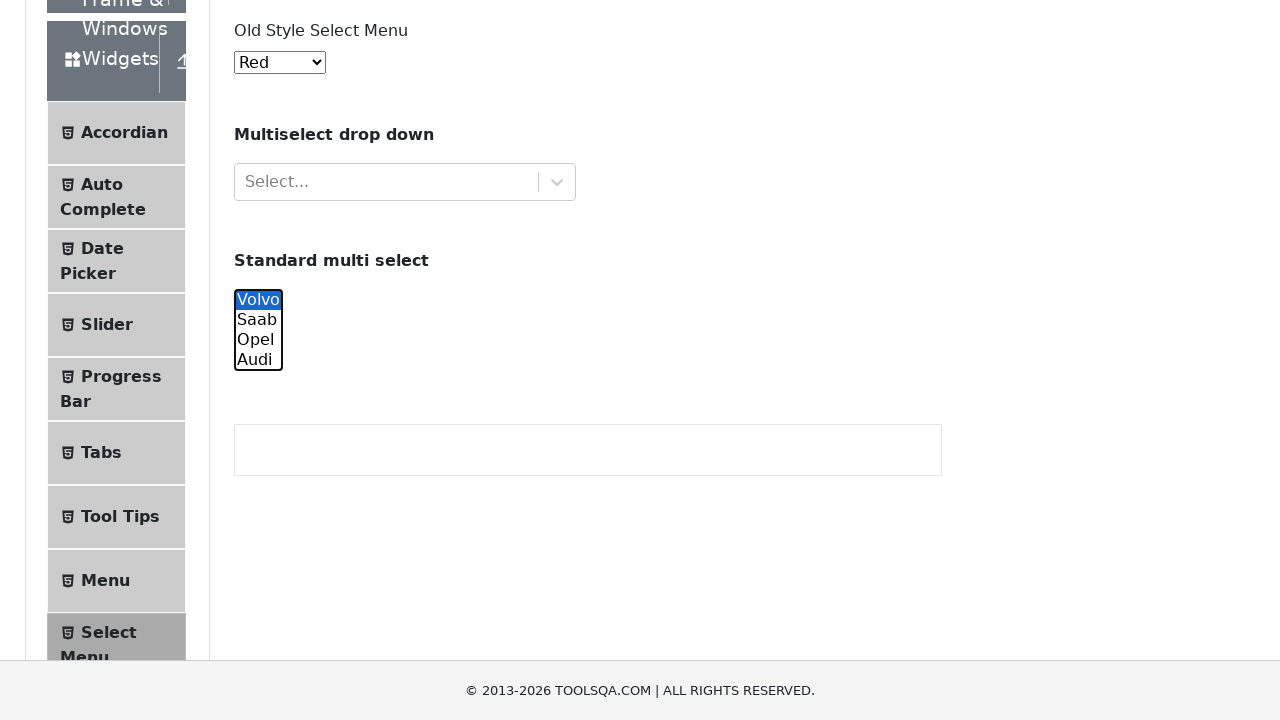

Waited 1 second
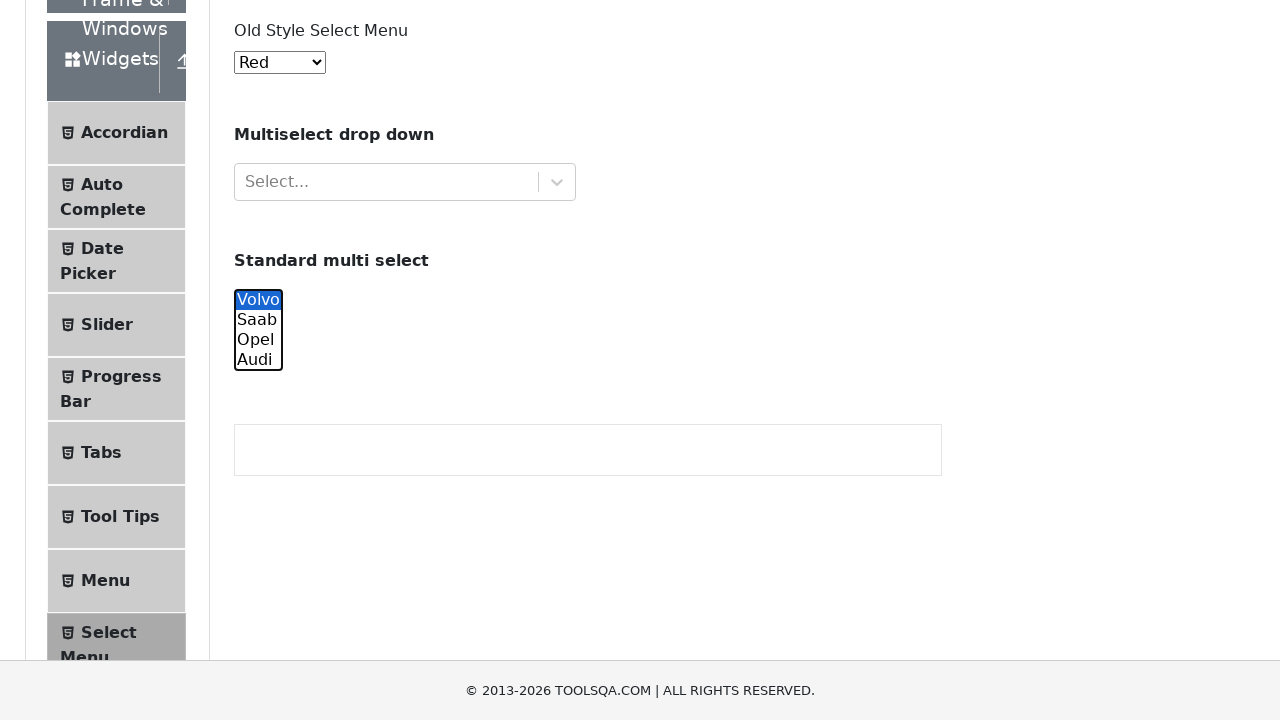

Pressed Control key down
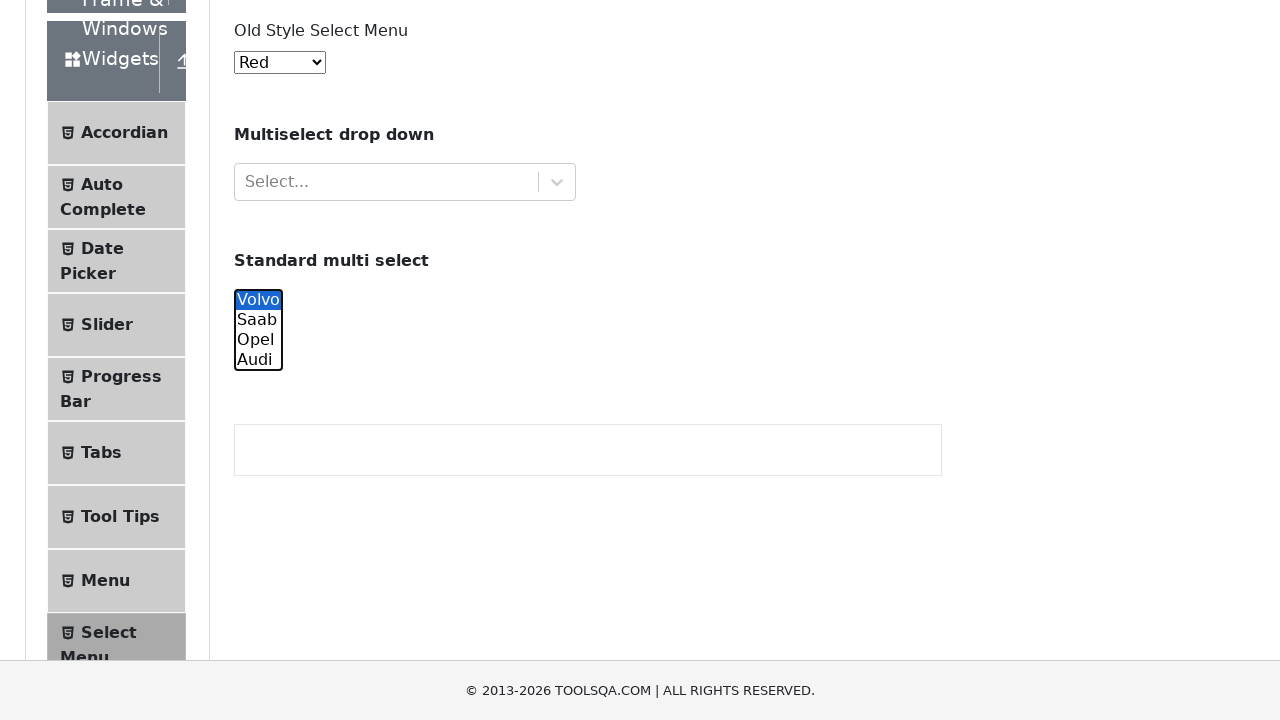

Clicked Saab option while holding Control to deselect at (258, 320) on select[name='cars'] option:has-text('Saab')
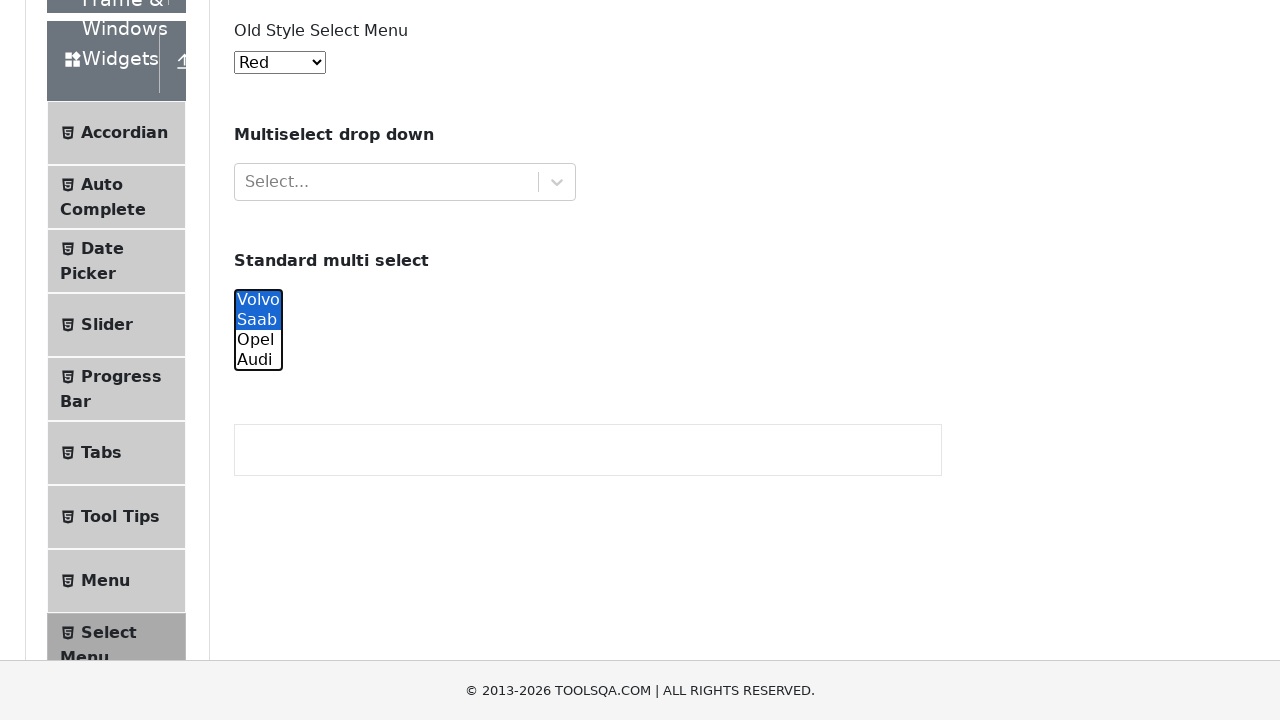

Released Control key
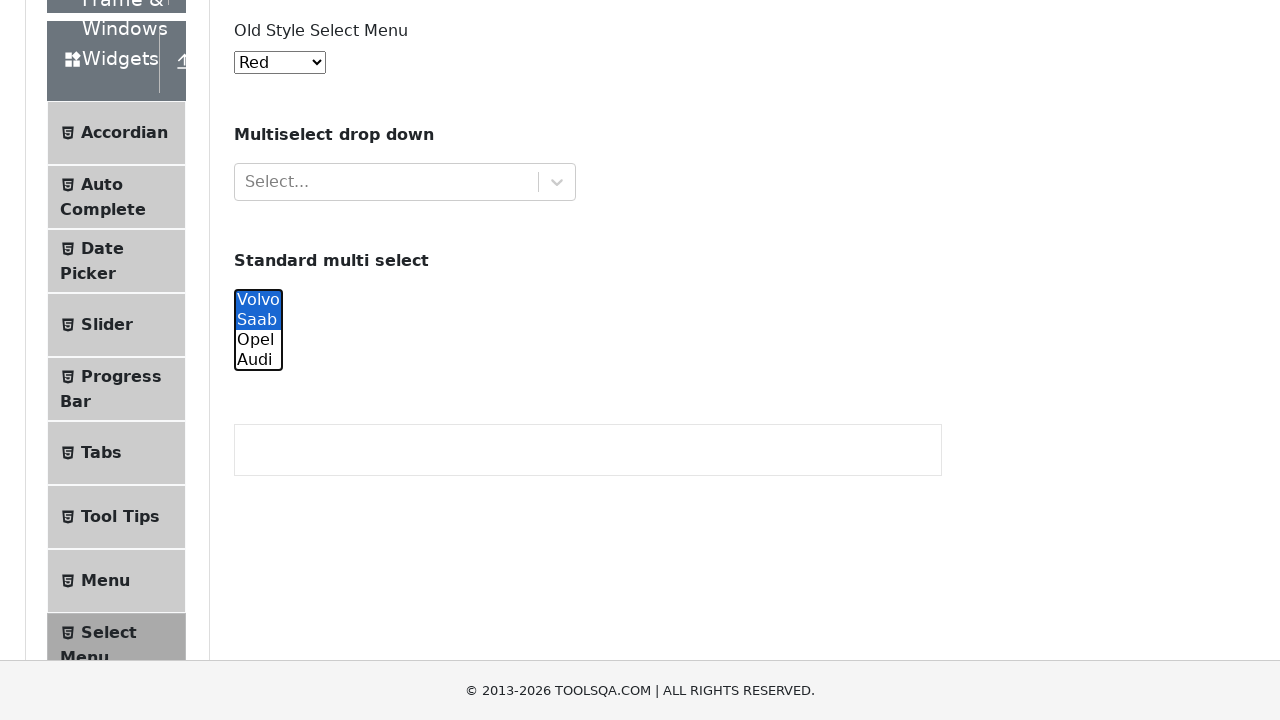

Selected multiple options: Volvo, Saab, and Audi on select[name='cars']
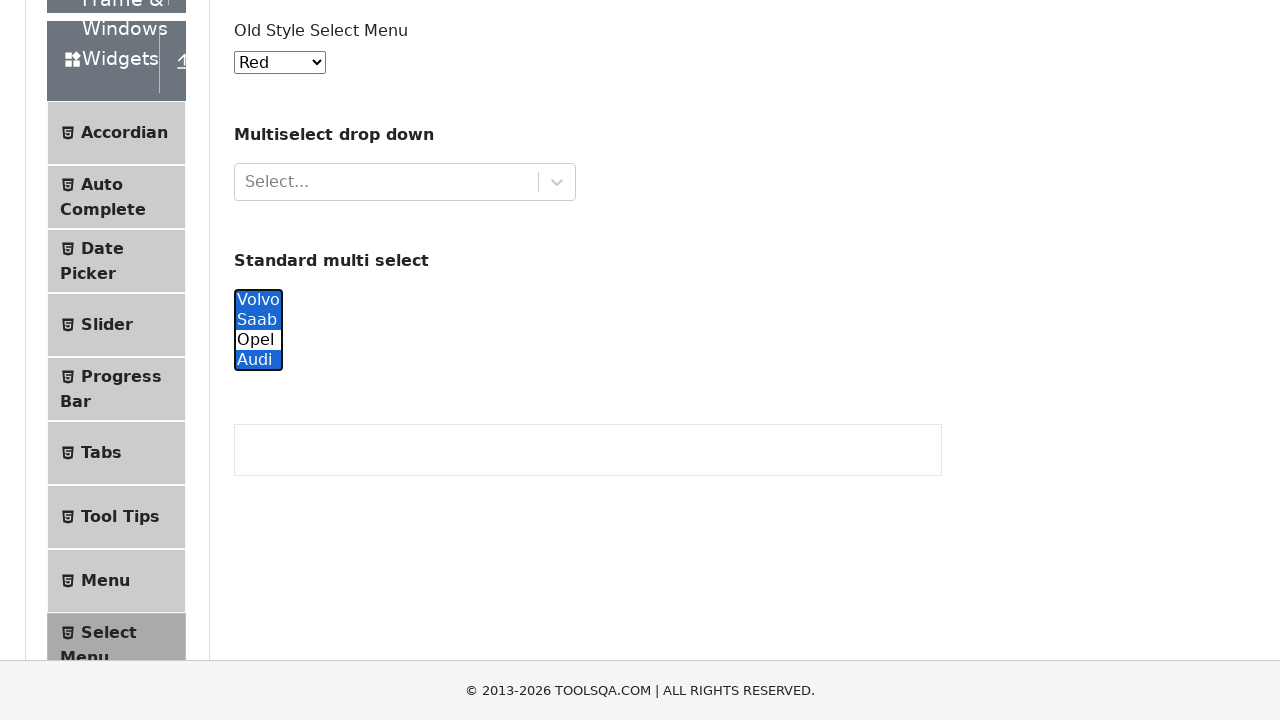

Waited 1 second
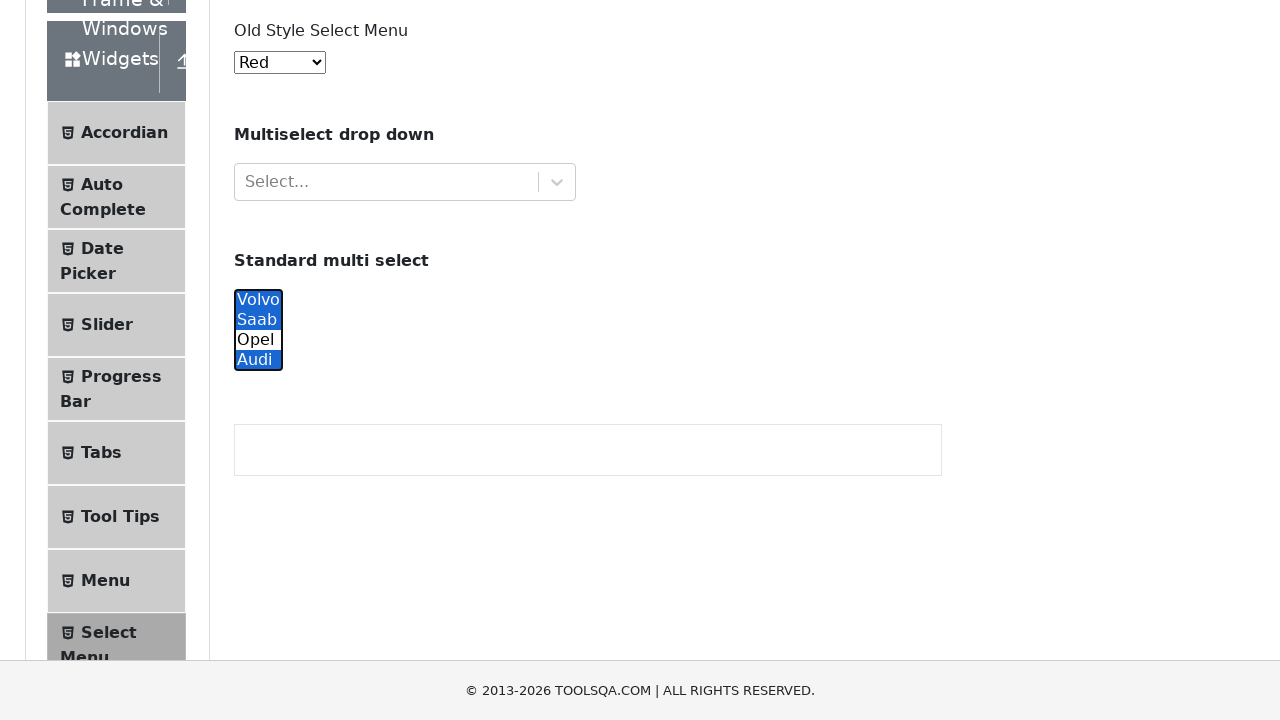

Cleared all selections by selecting empty array on select[name='cars']
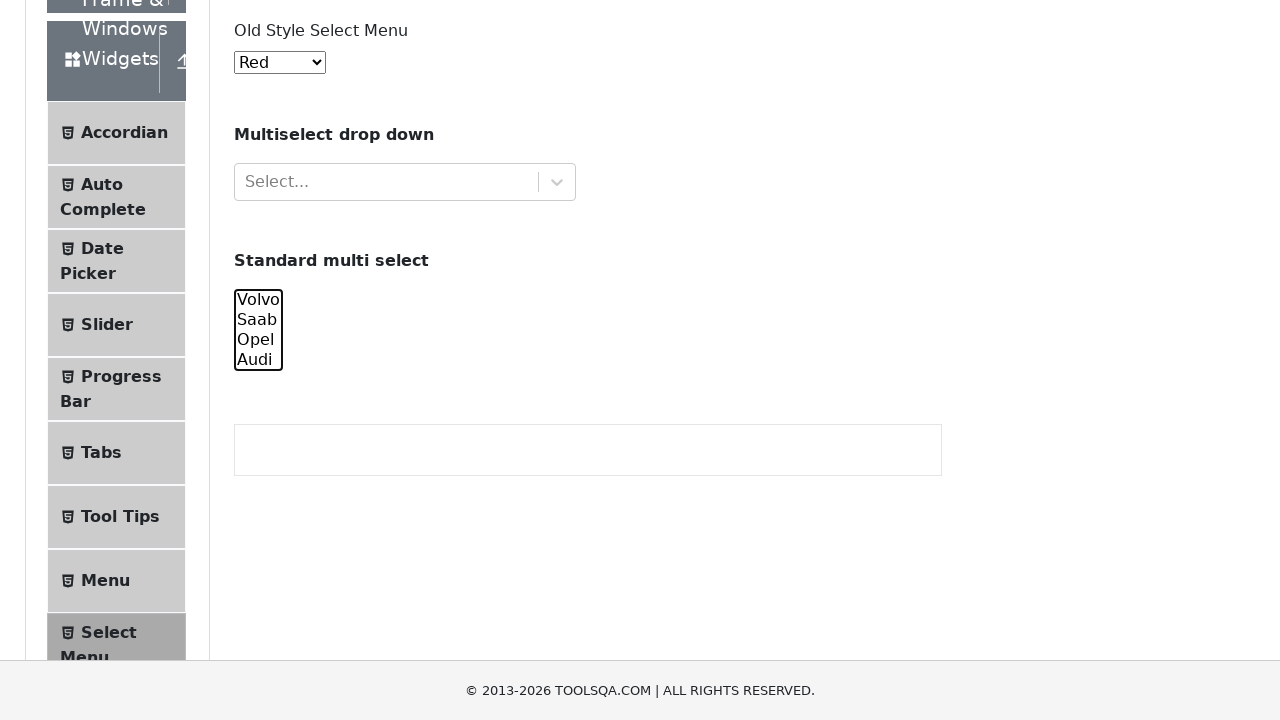

Waited 1 second
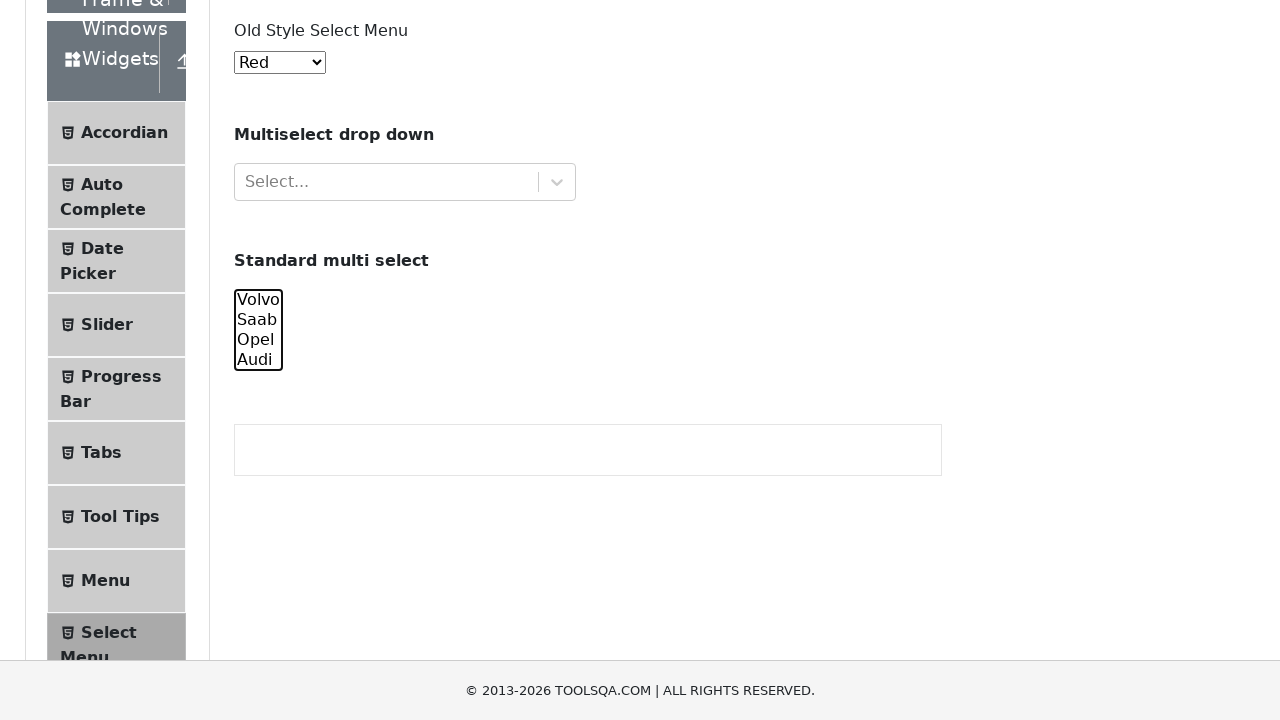

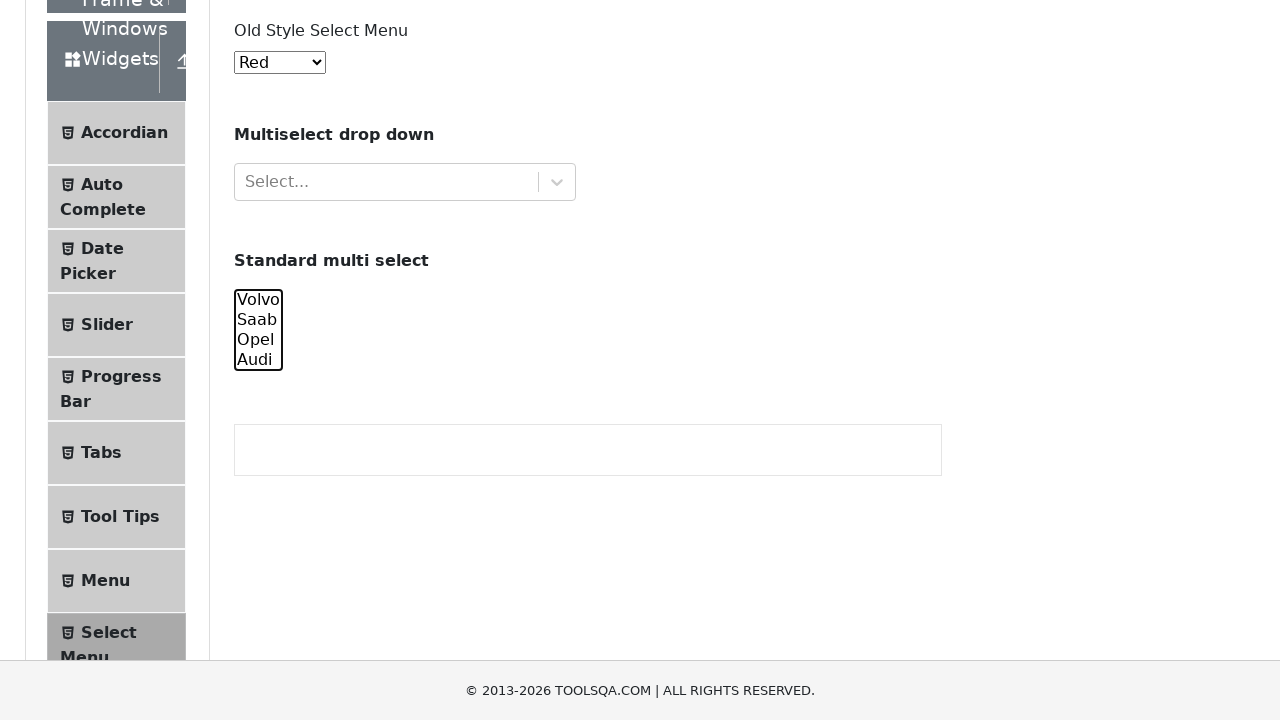